Tests filling the first and second input fields of the calculator with values and verifies the inputs are correctly set

Starting URL: http://juliemr.github.io/protractor-demo/

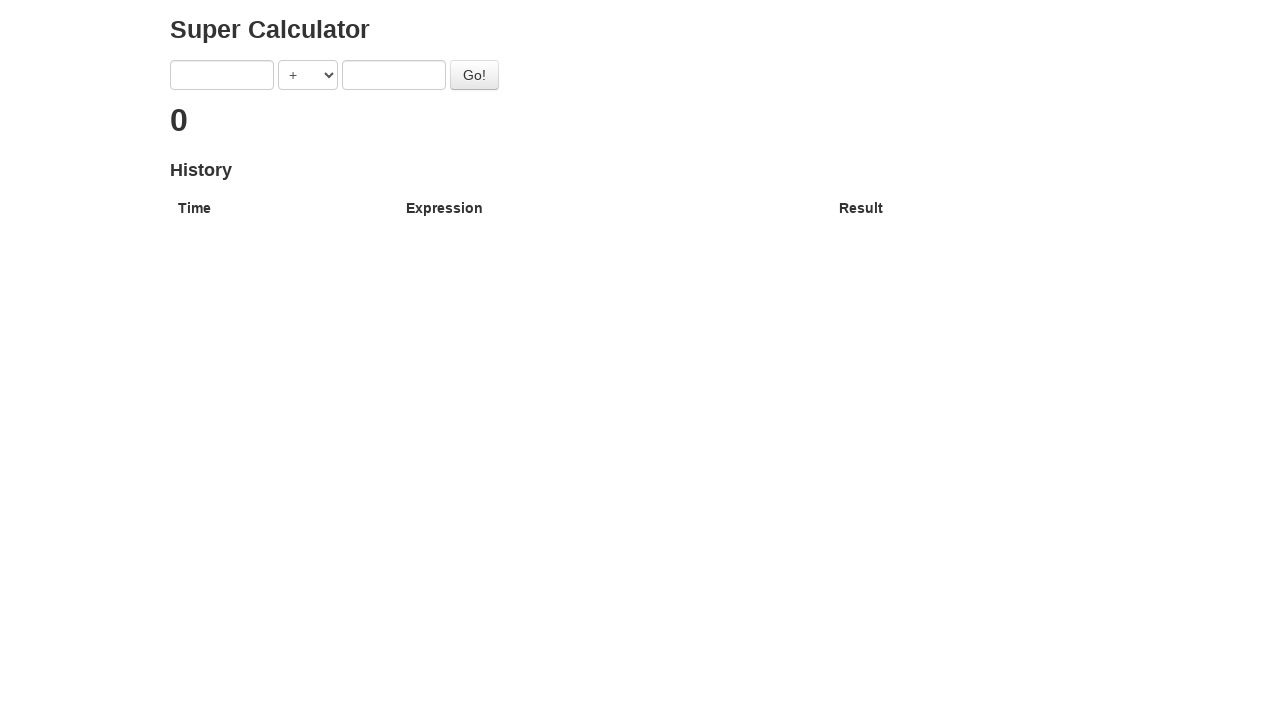

Filled first input field with '1' on input[ng-model='first']
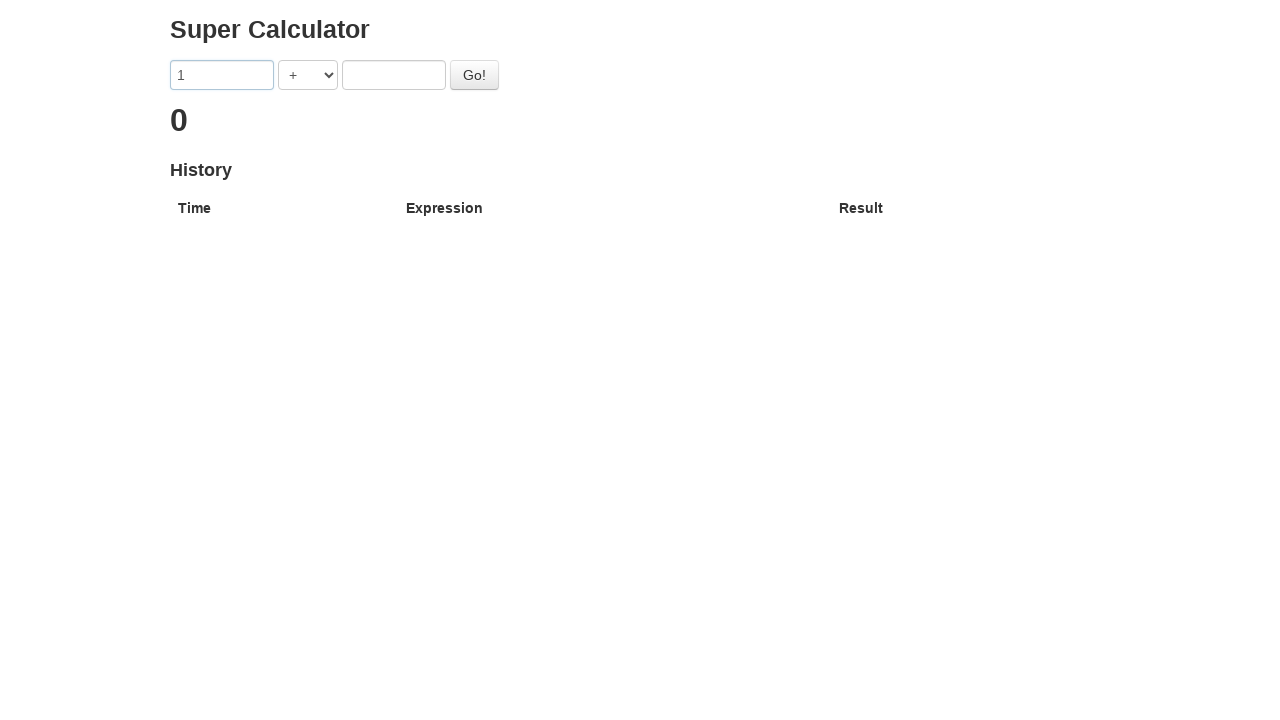

Filled second input field with '1' on input[ng-model='second']
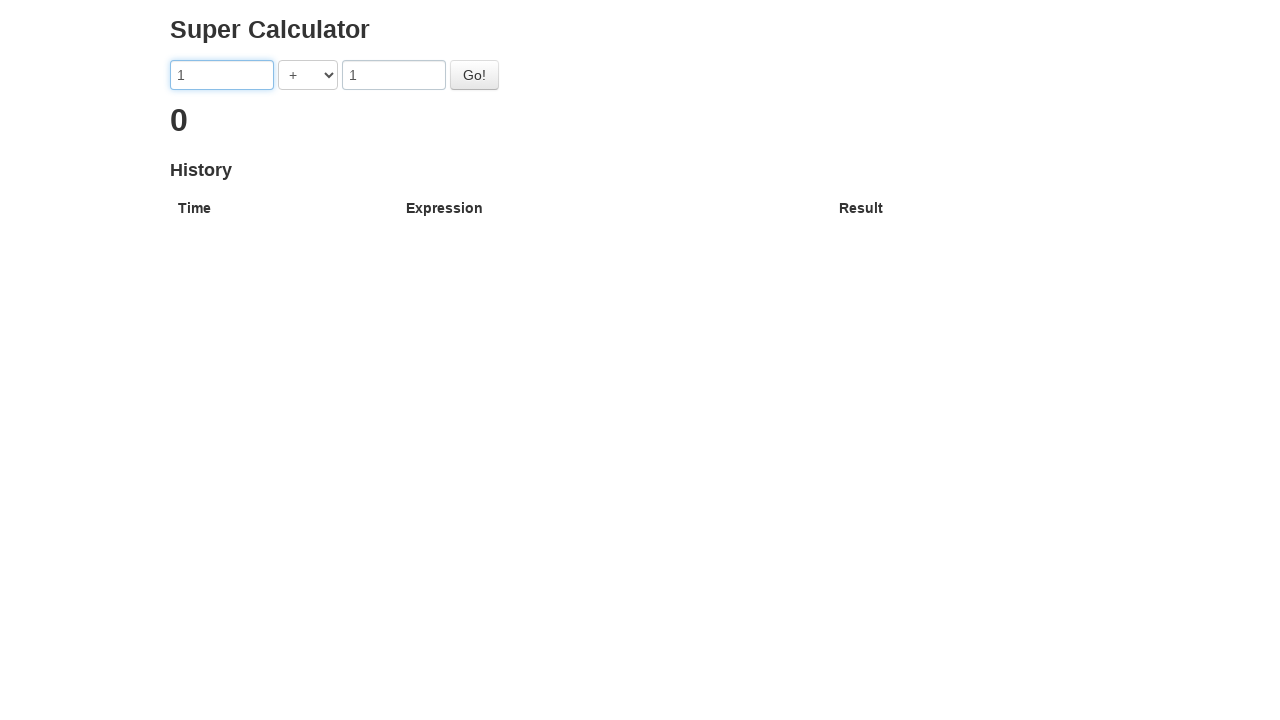

Verified first input field value is '1'
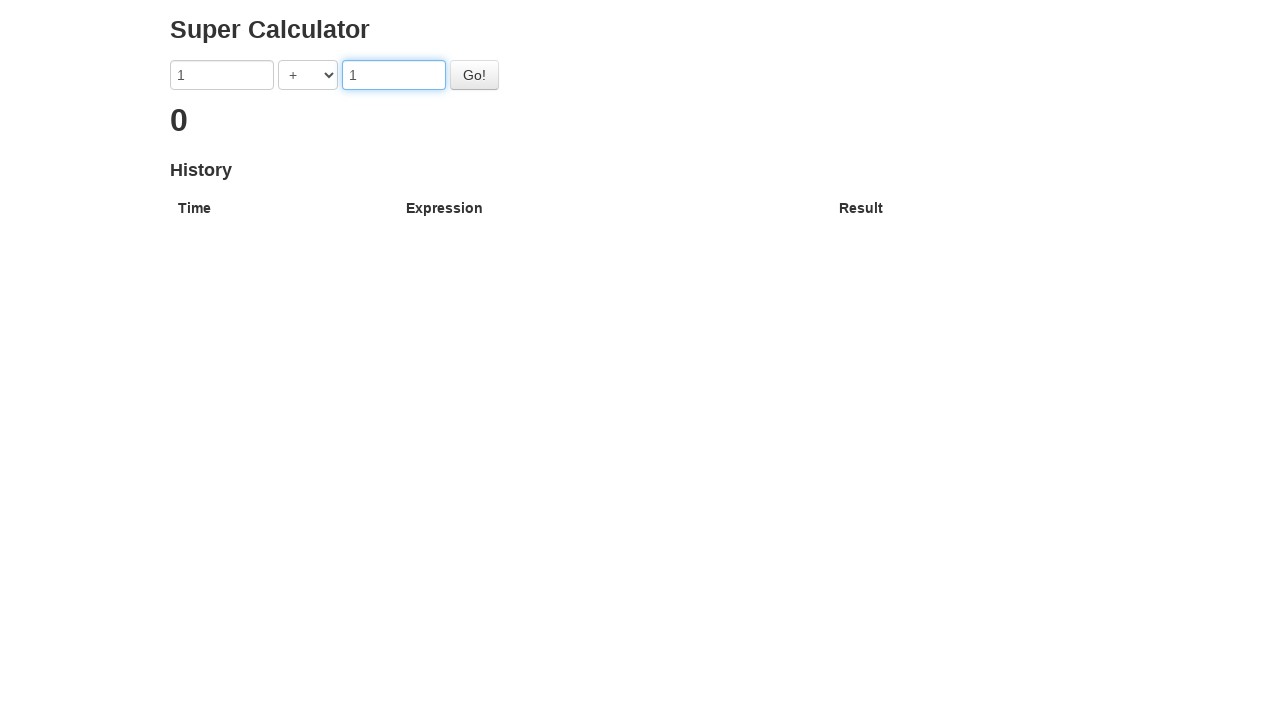

Verified second input field value is '1'
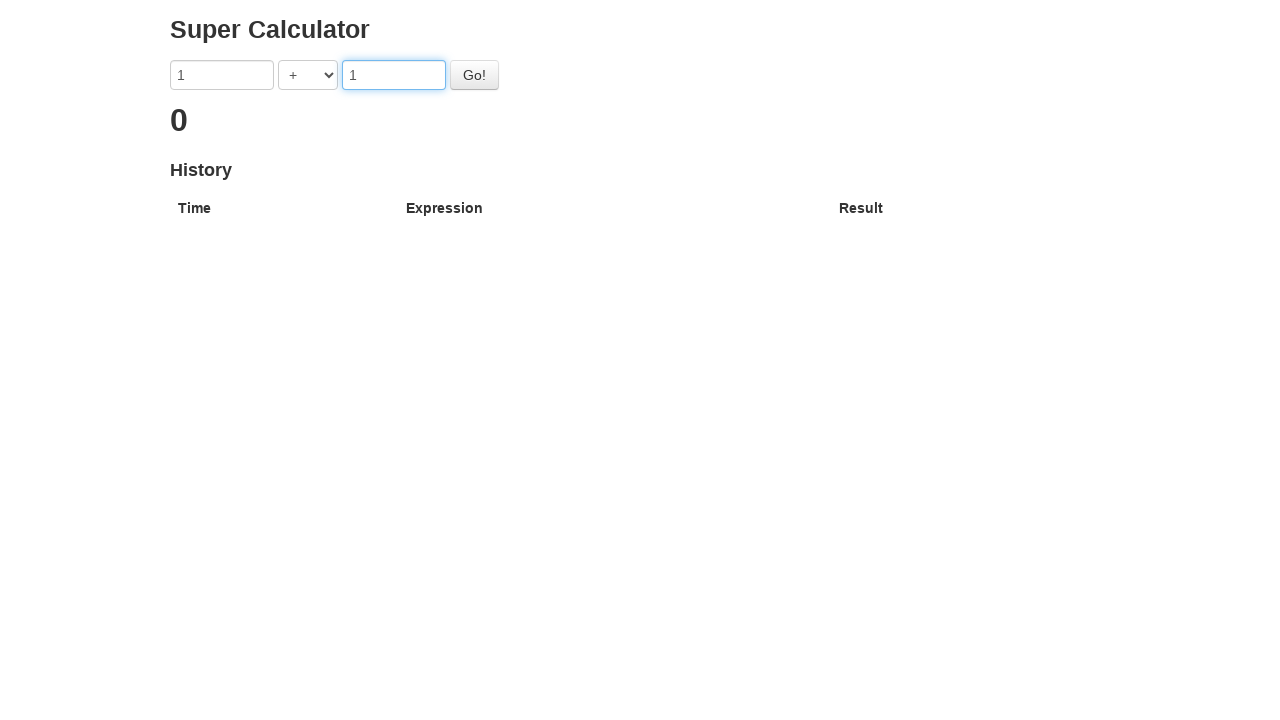

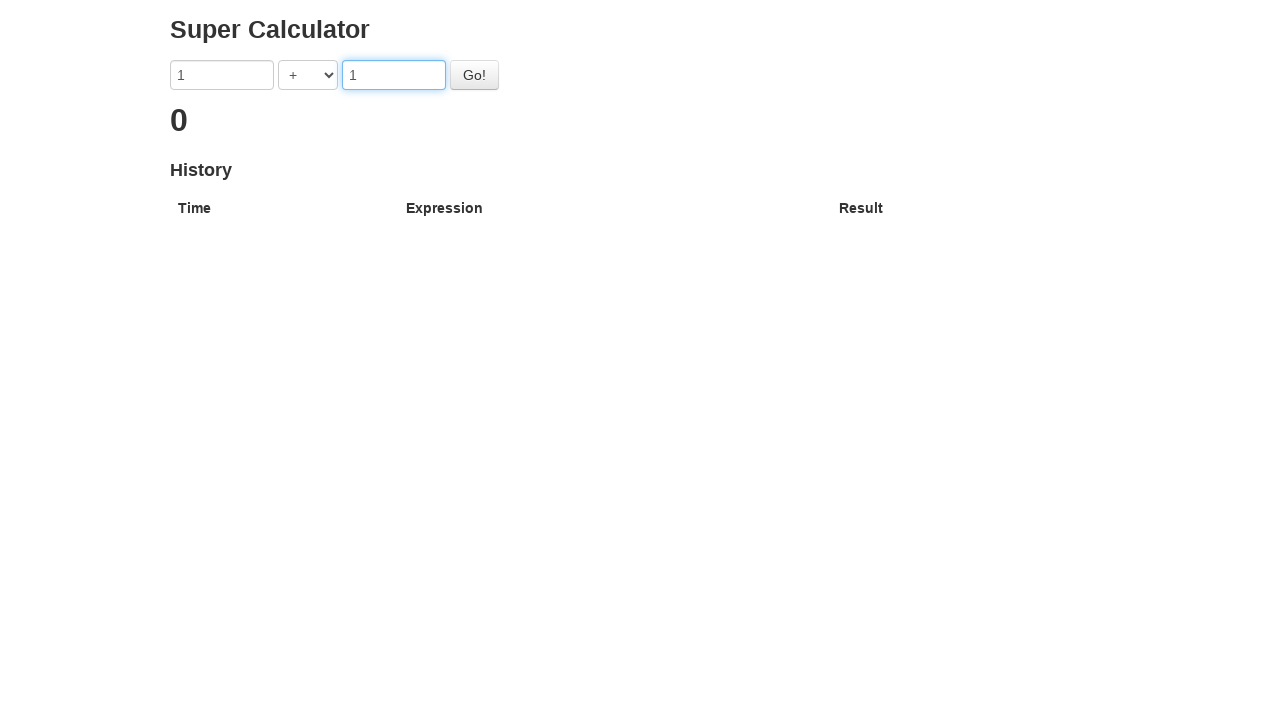